Tests dropdown selection functionality by selecting options from a dropdown menu using different selection methods (by index and by visible text), then verifies the correct option is selected.

Starting URL: https://rahulshettyacademy.com/AutomationPractice/

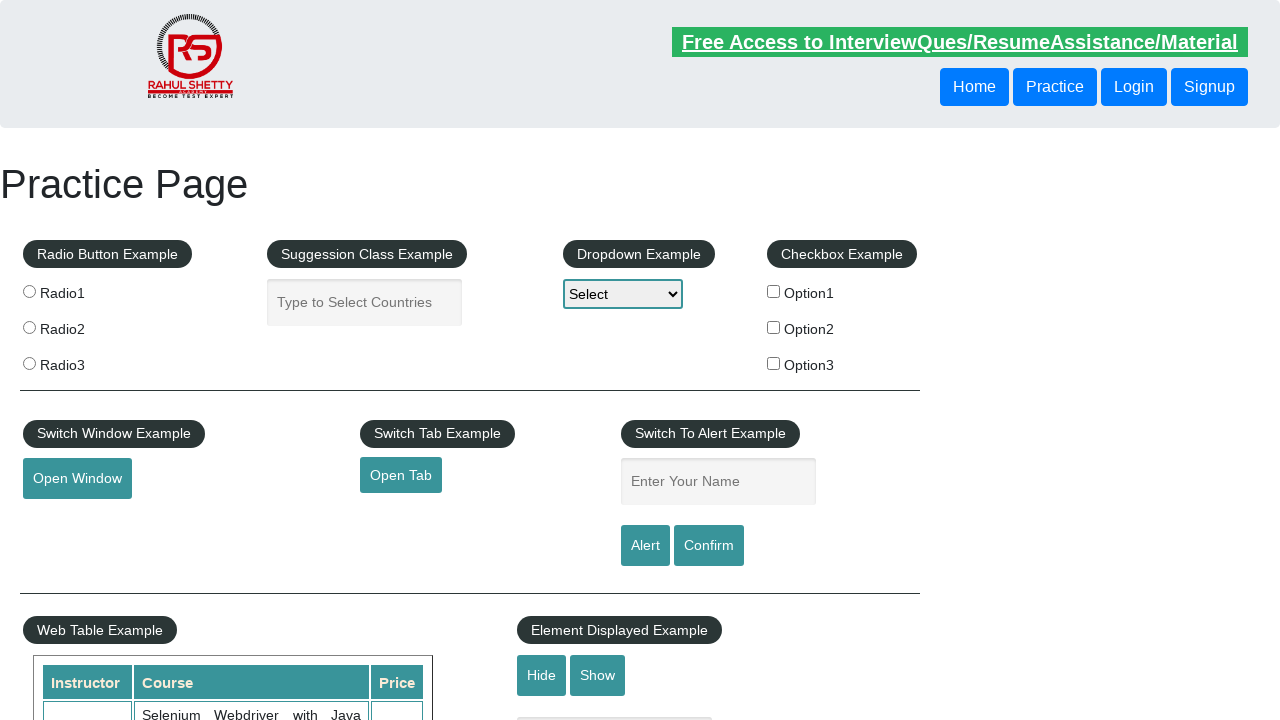

Verified page title contains 'Practice Page'
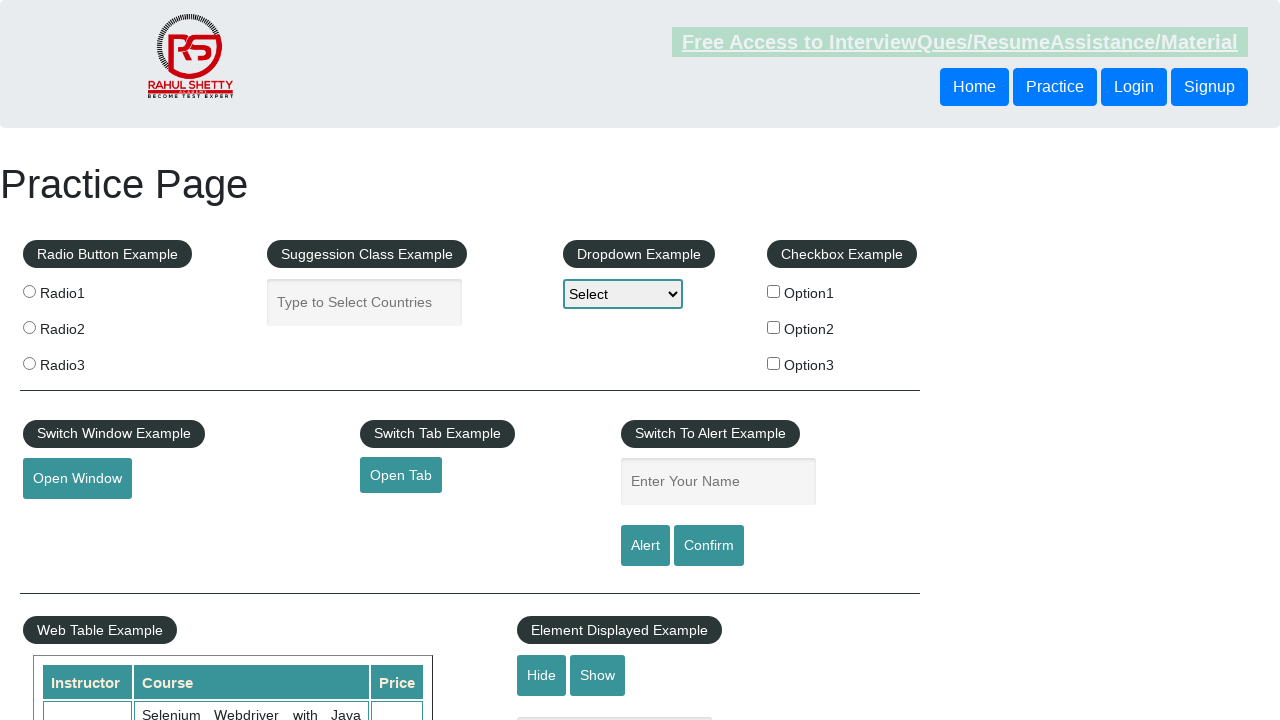

Located dropdown element with id 'dropdown-class-example'
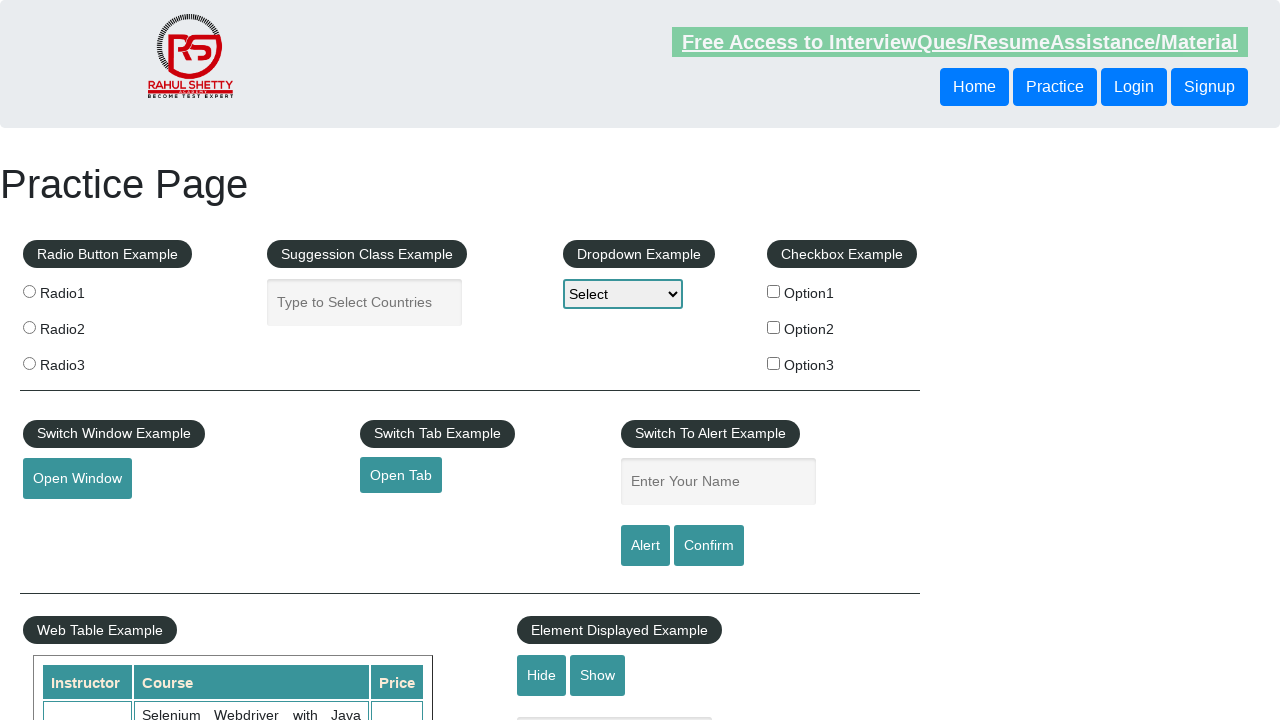

Selected dropdown option by index 1 on select#dropdown-class-example
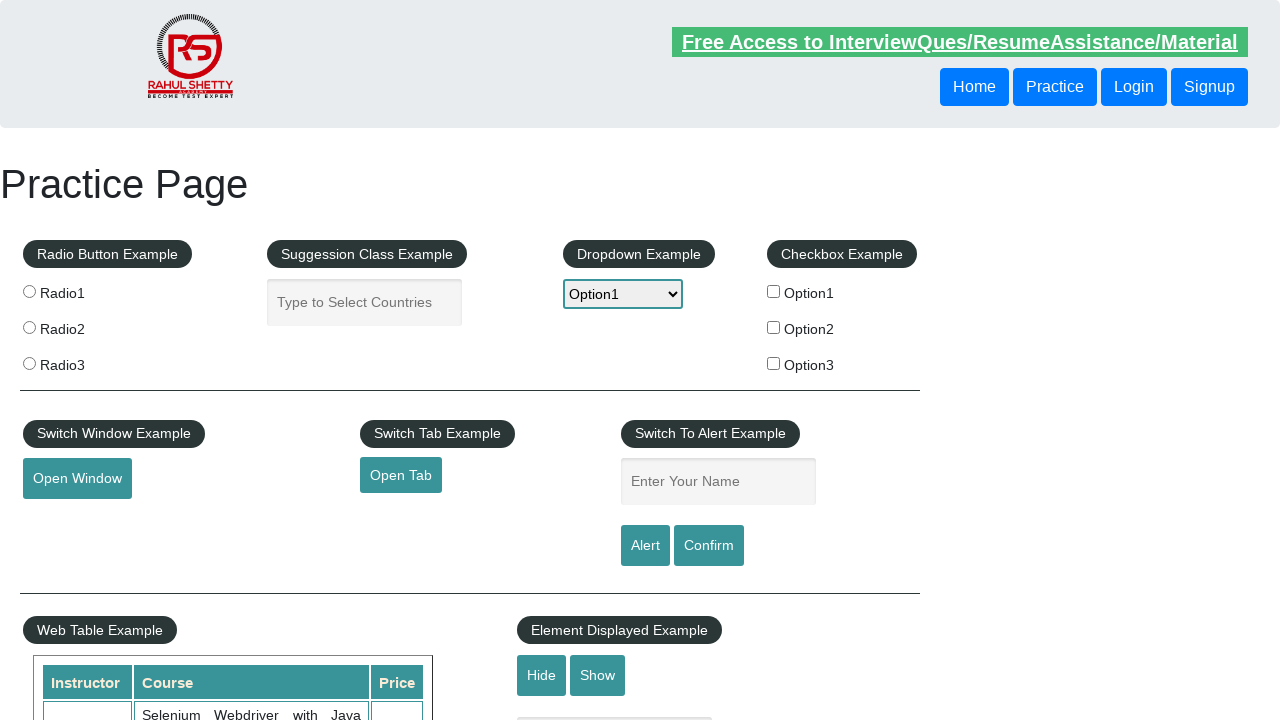

Selected dropdown option by visible text 'Option2' on select#dropdown-class-example
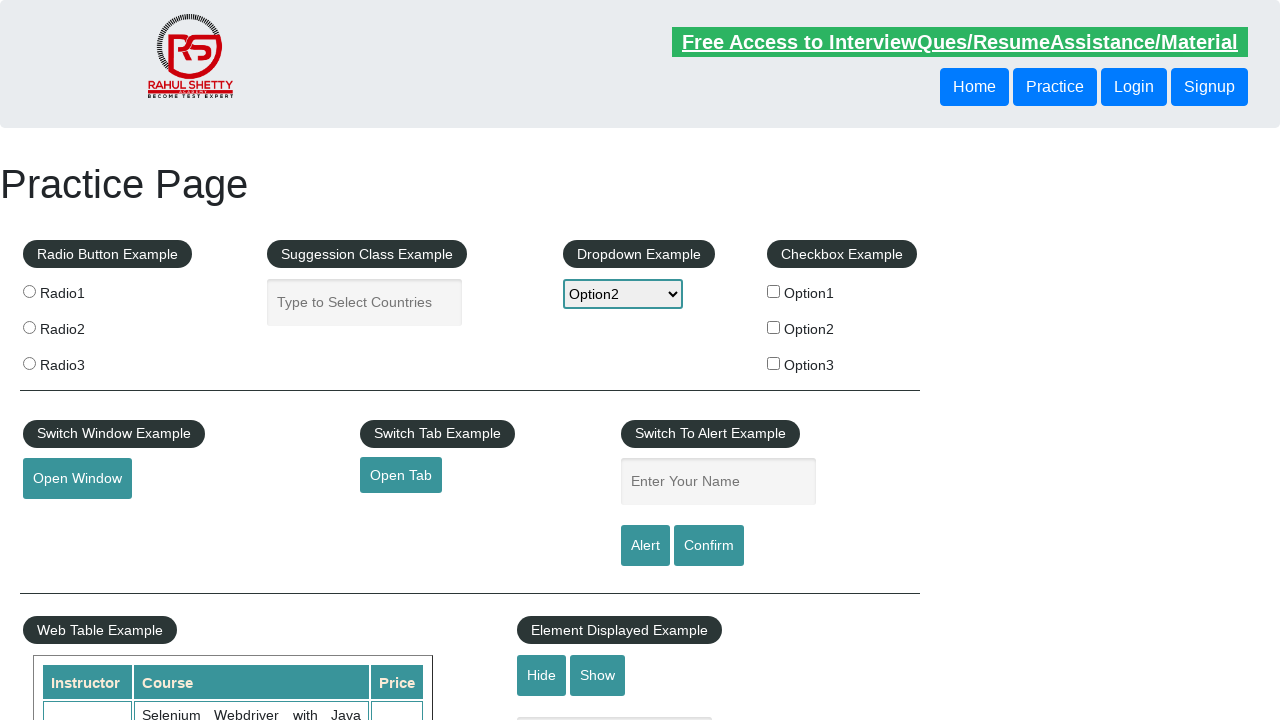

Retrieved the selected dropdown value
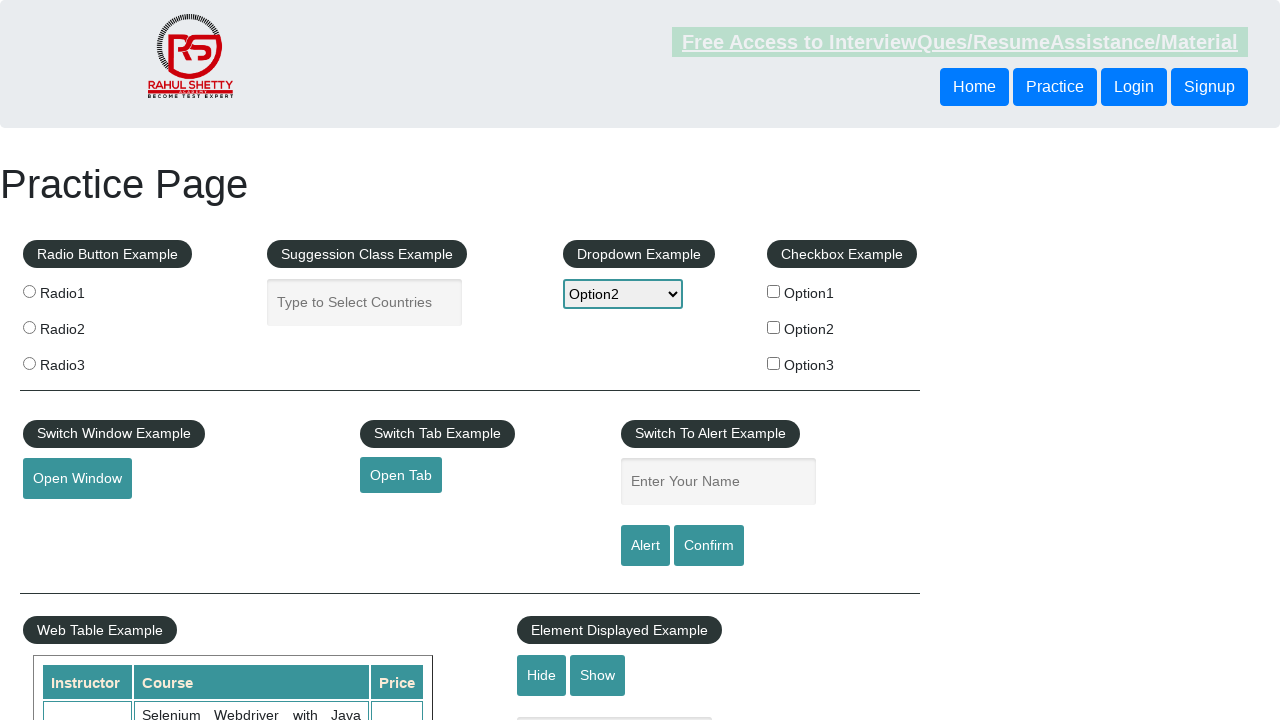

Retrieved the text of the selected option
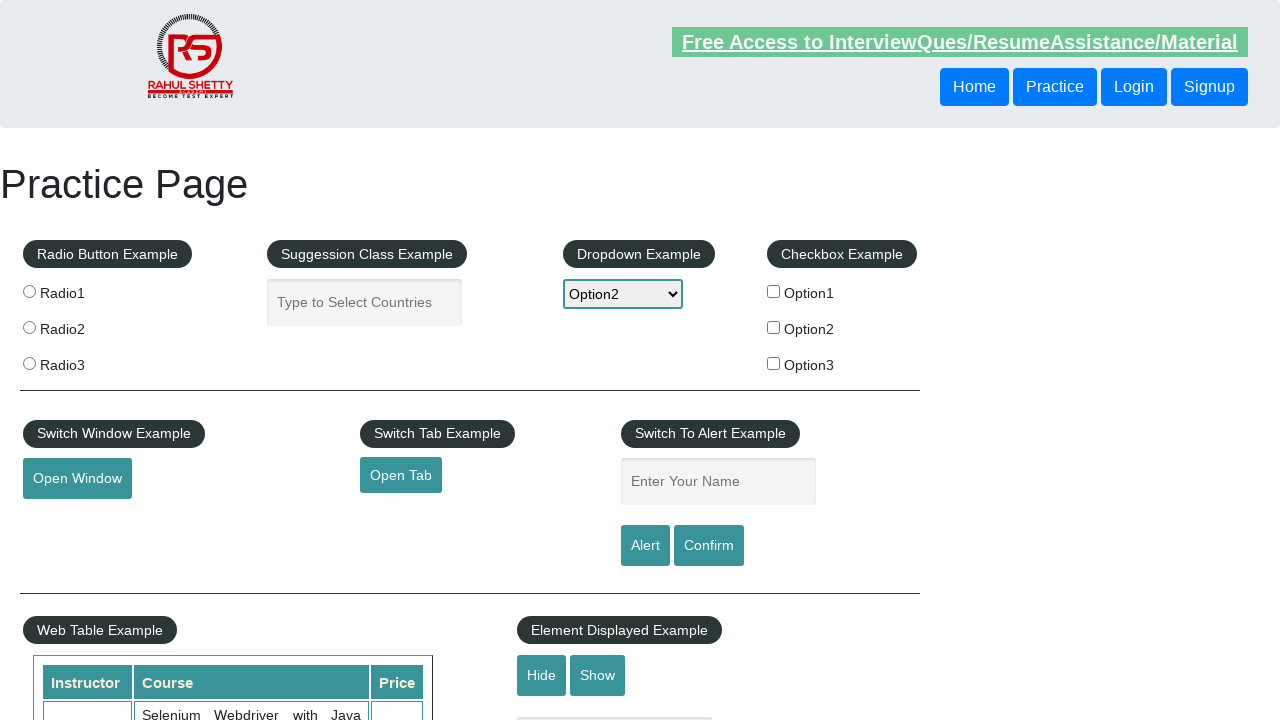

Verified selected option text equals 'Option2'
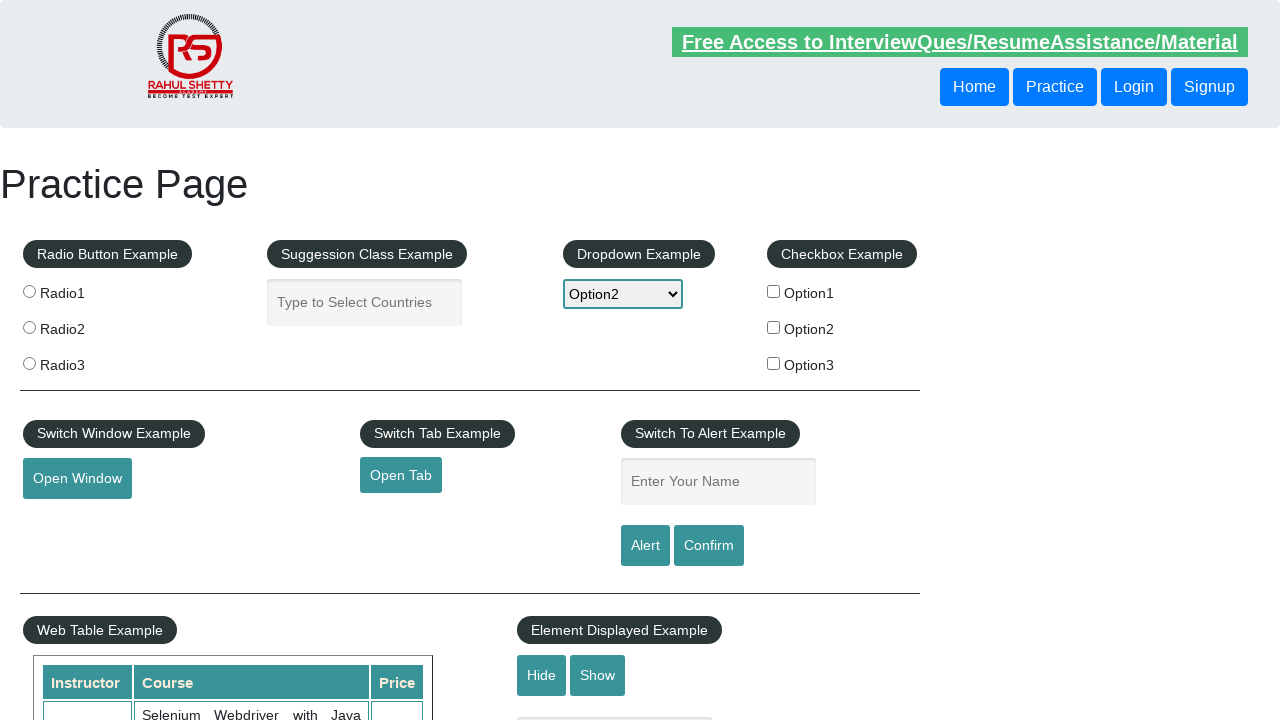

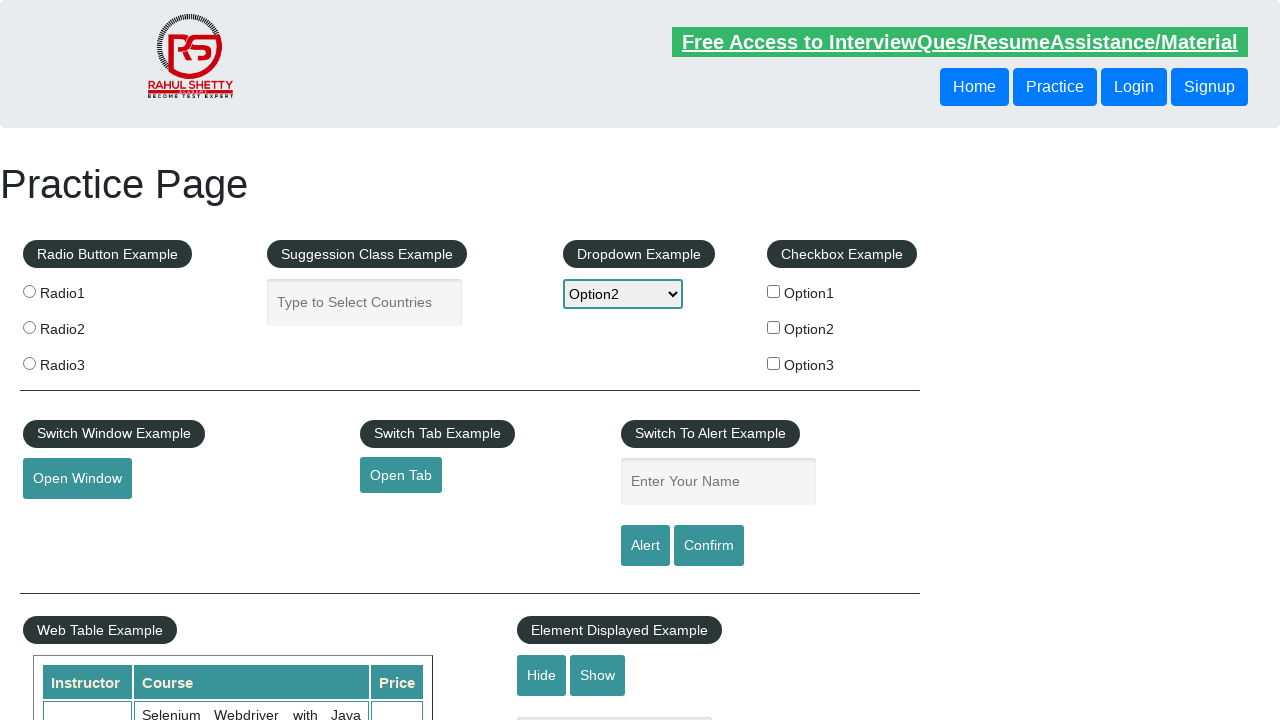